Tests mouse hover functionality by hovering over a "Mouse Hover" button and verifying dropdown appears

Starting URL: https://rahulshettyacademy.com/AutomationPractice/

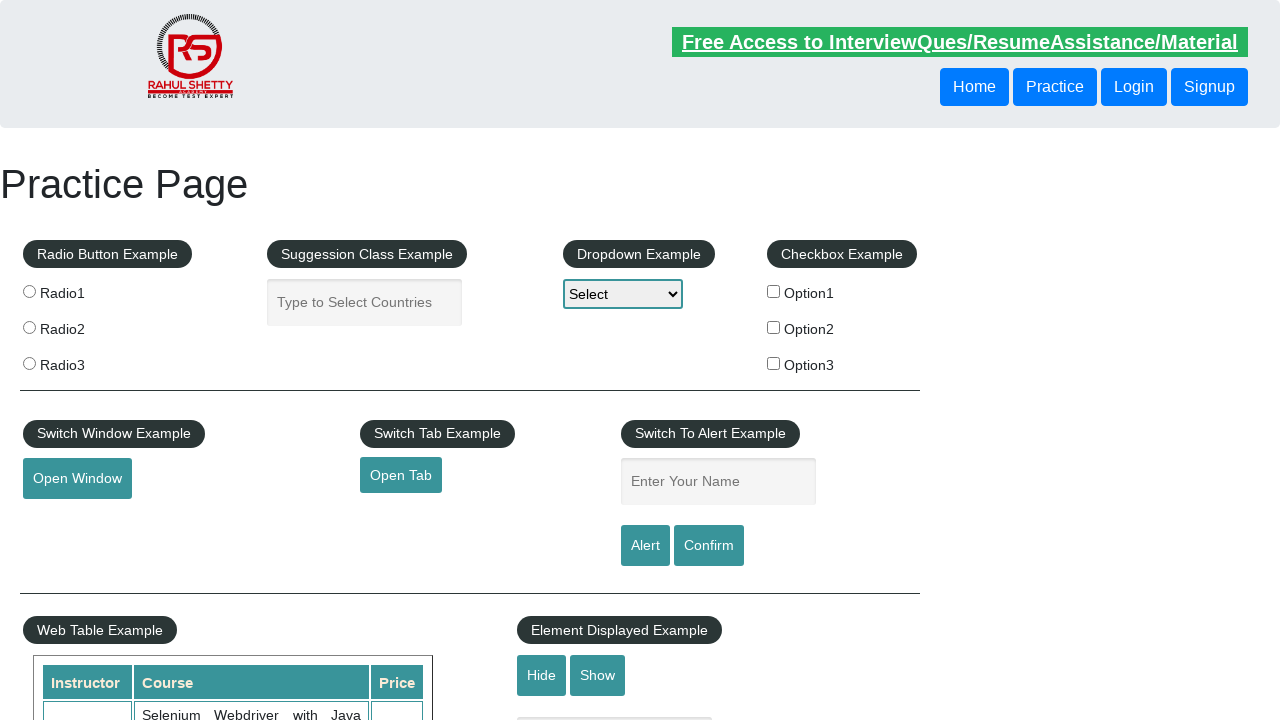

Waited for page to load with domcontentloaded state
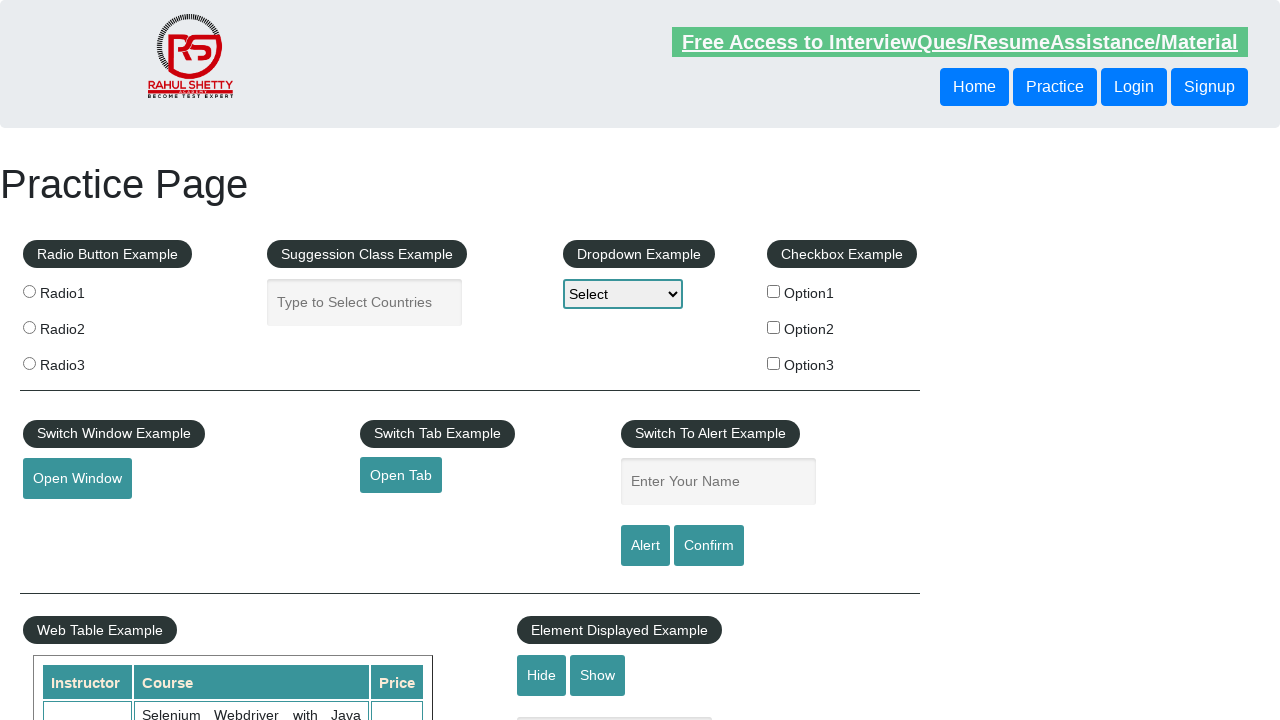

Located the 'Mouse Hover' button
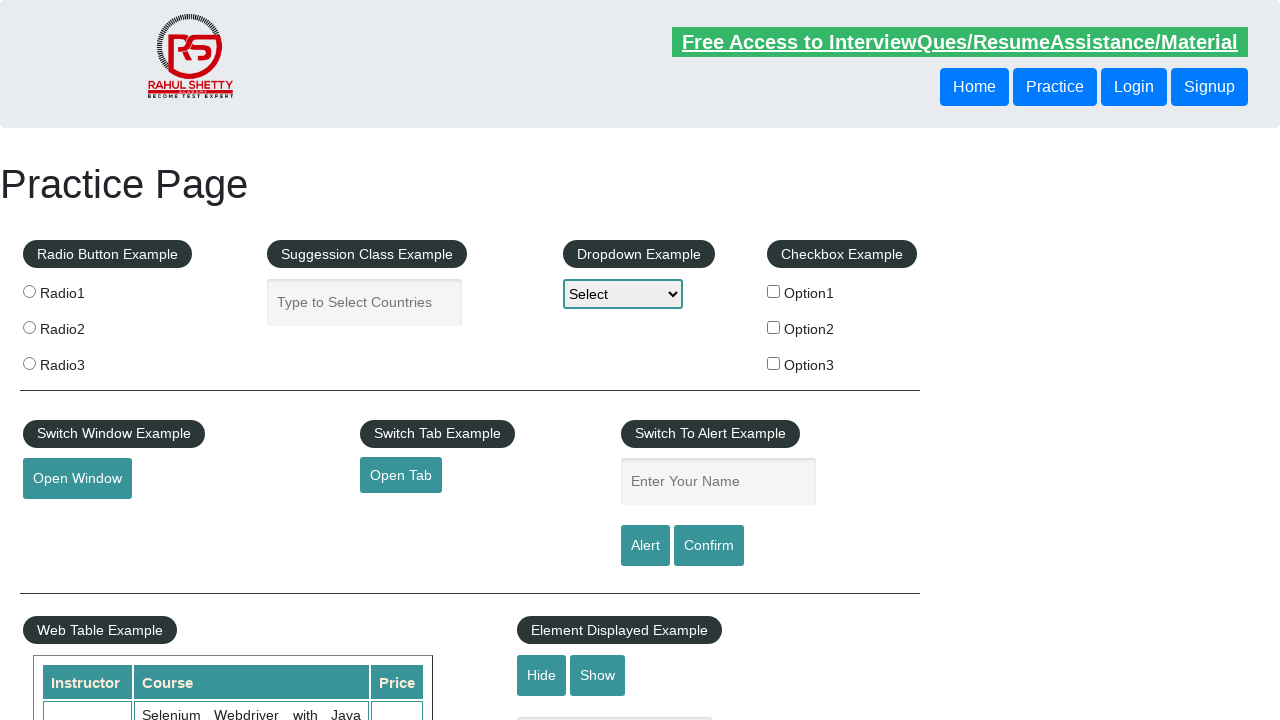

Hovered over the 'Mouse Hover' button at (83, 361) on button:text('Mouse Hover')
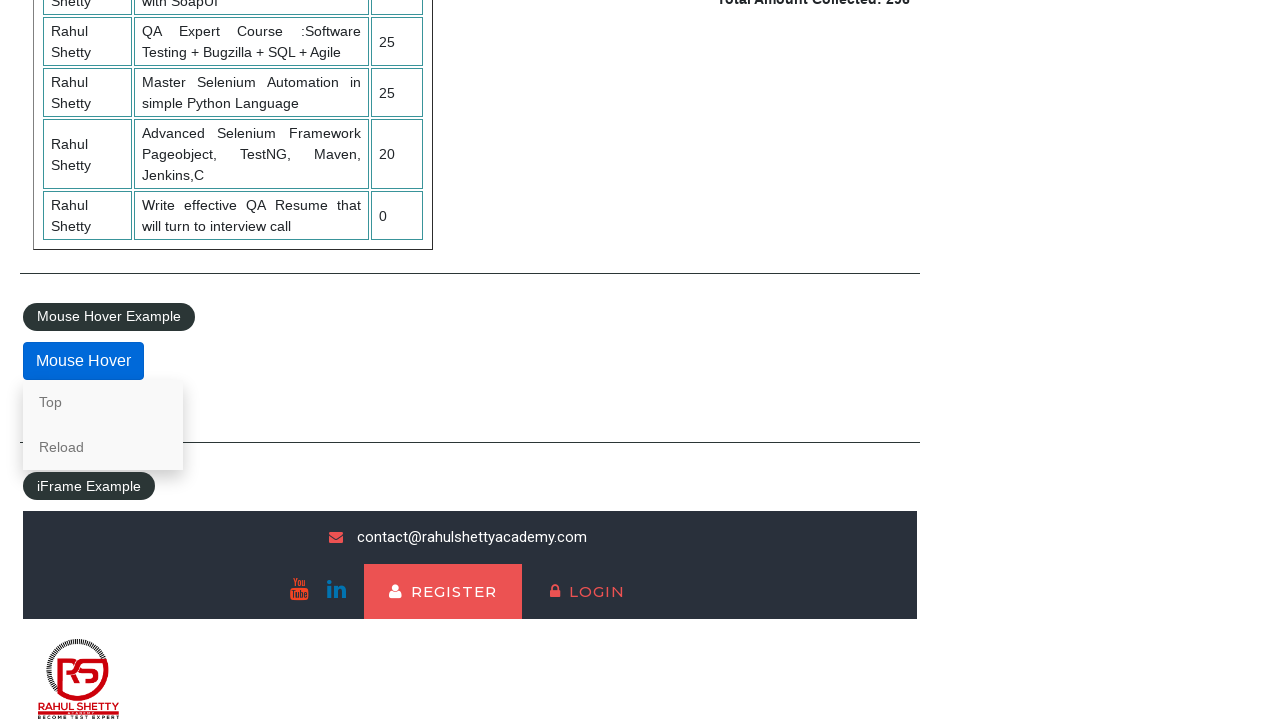

Located the 'Reload' dropdown option
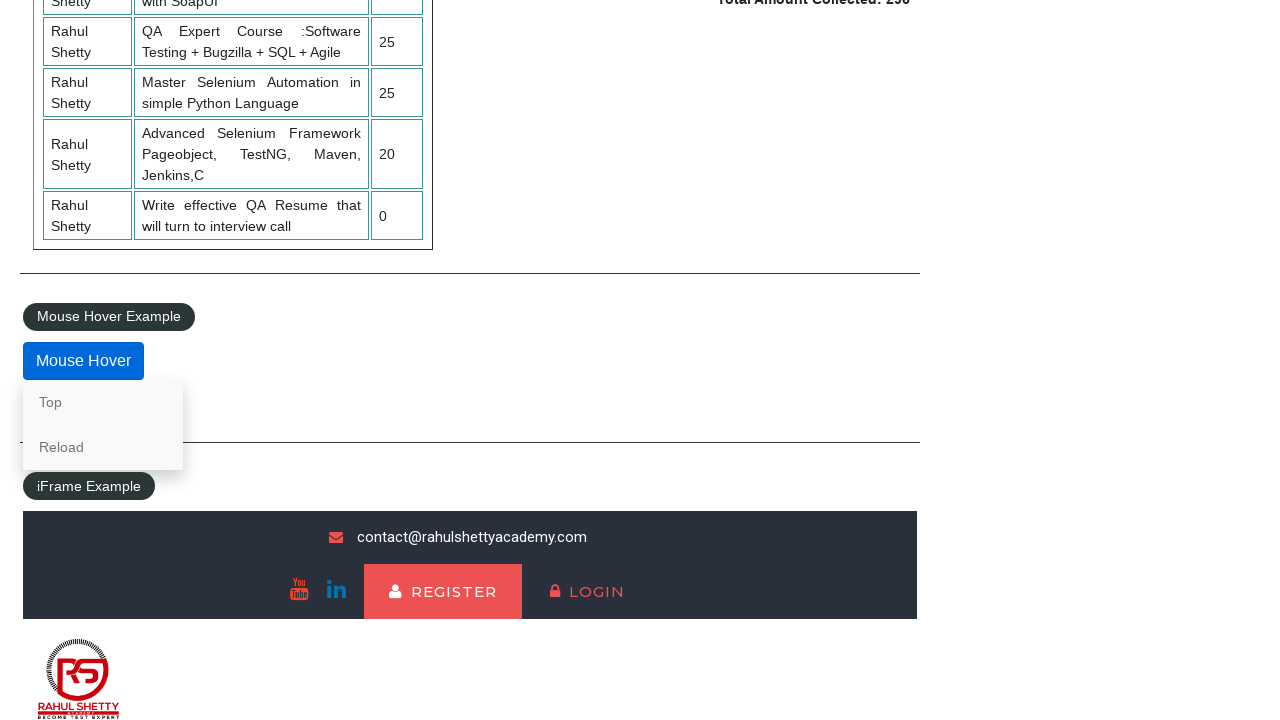

Verified that 'Reload' option is visible in dropdown
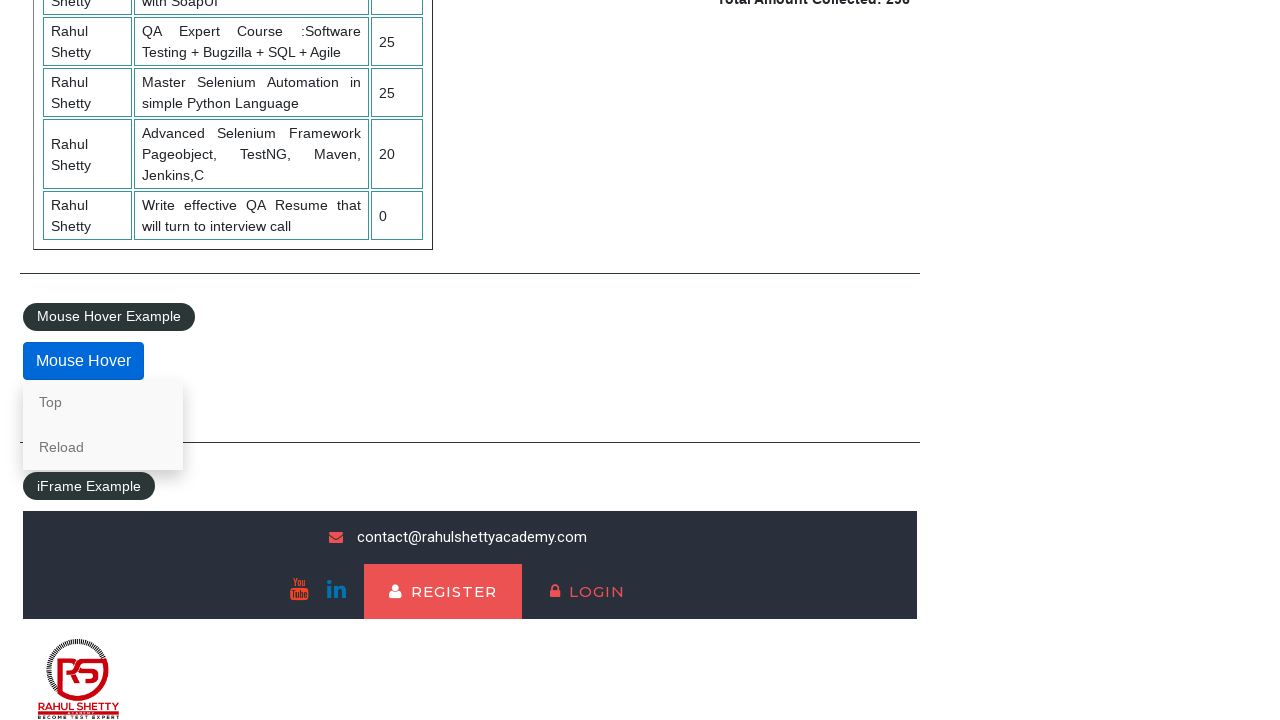

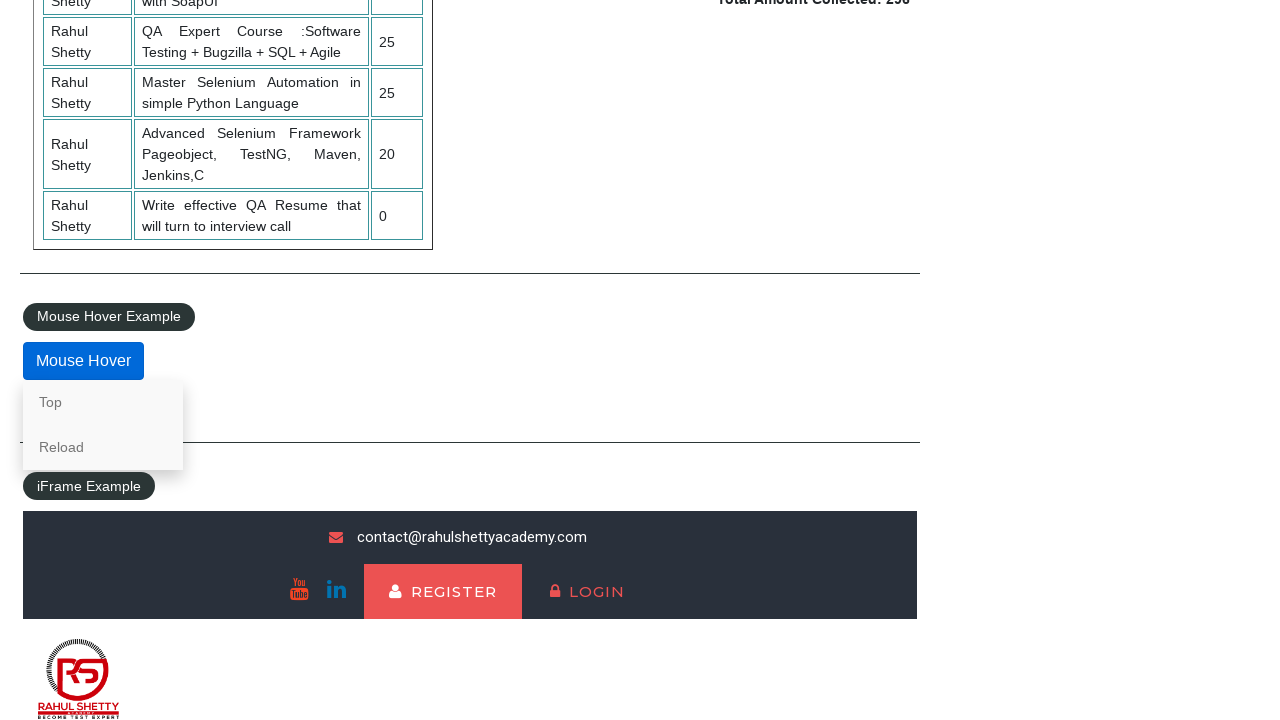